Tests that the DevChecklists home page has the correct title, heading text, and displays a checklist board image

Starting URL: https://devchecklists.com/en

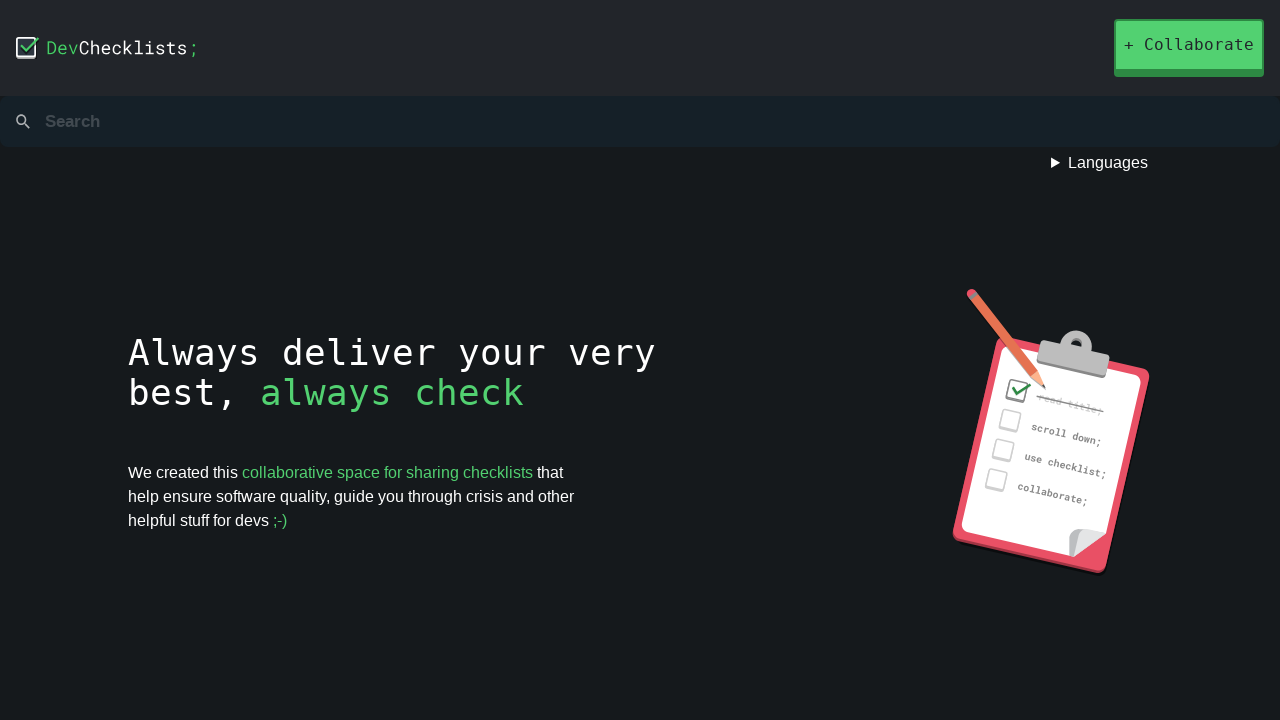

Verified page title contains 'DevChecklists | Always deliver your very best, always check'
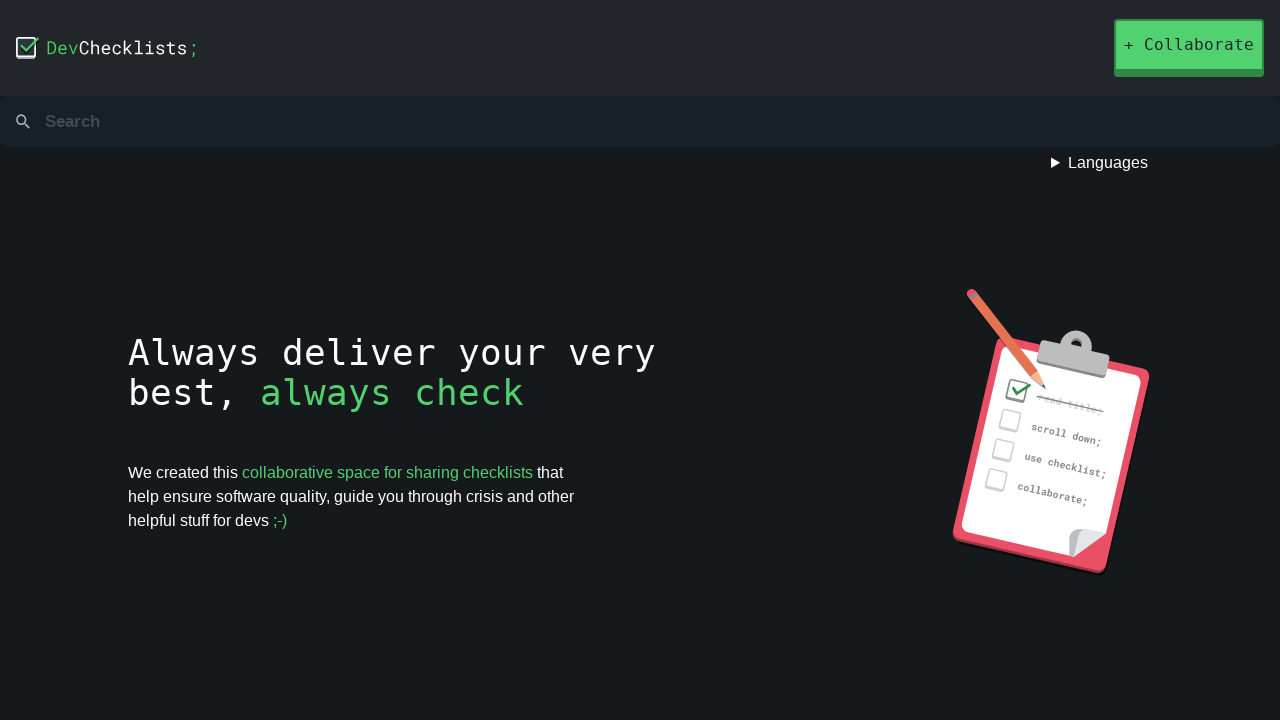

Waited for h1 element to be present
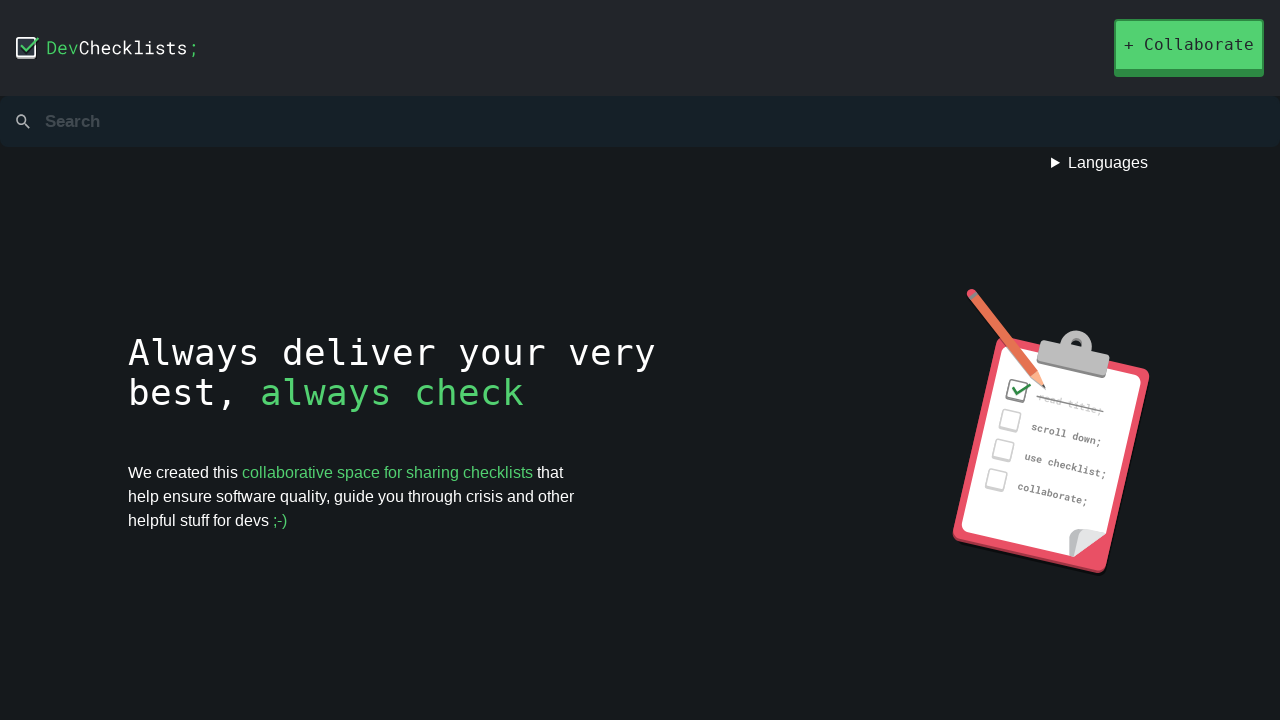

Verified h1 contains 'Always deliver your very best, always check'
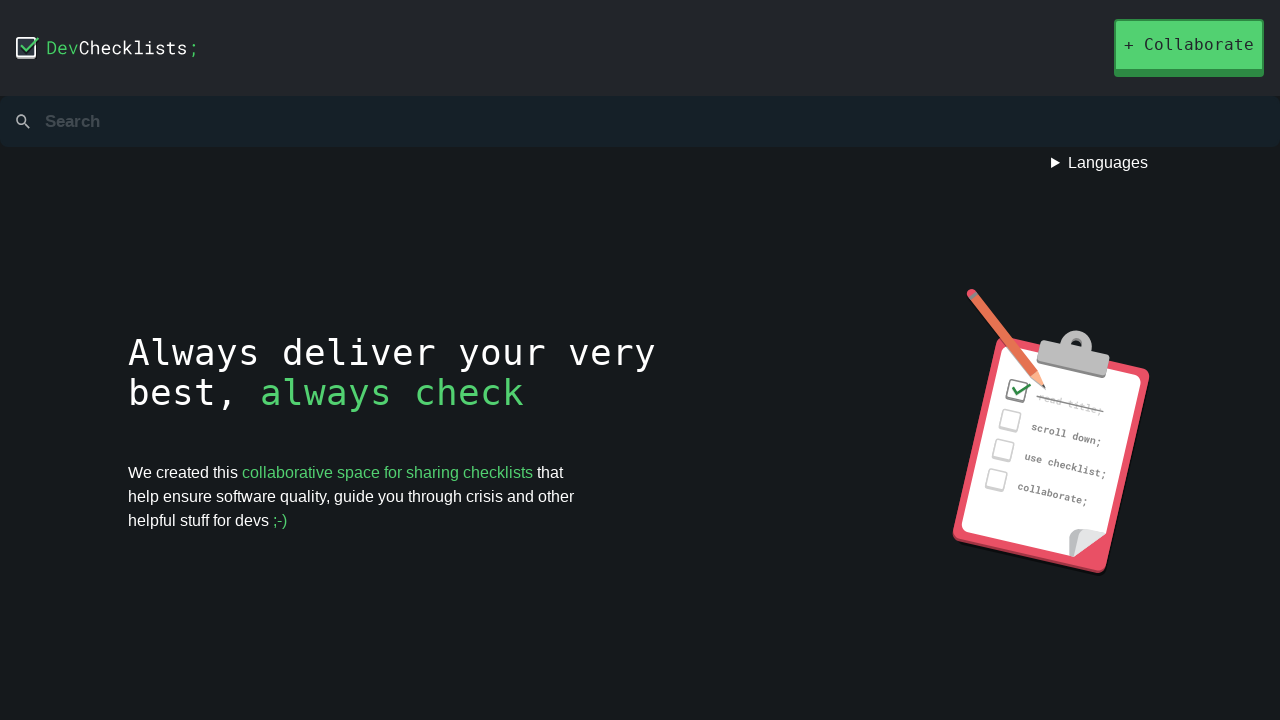

Waited for checklist board image to be present
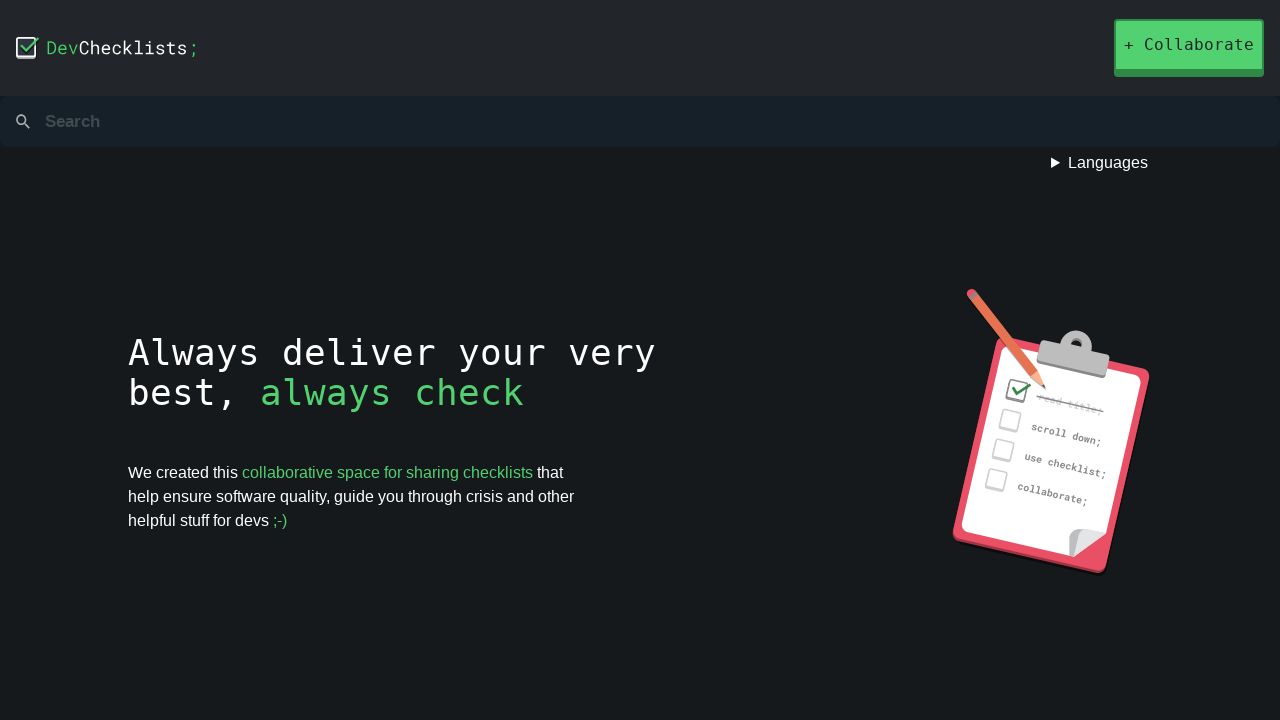

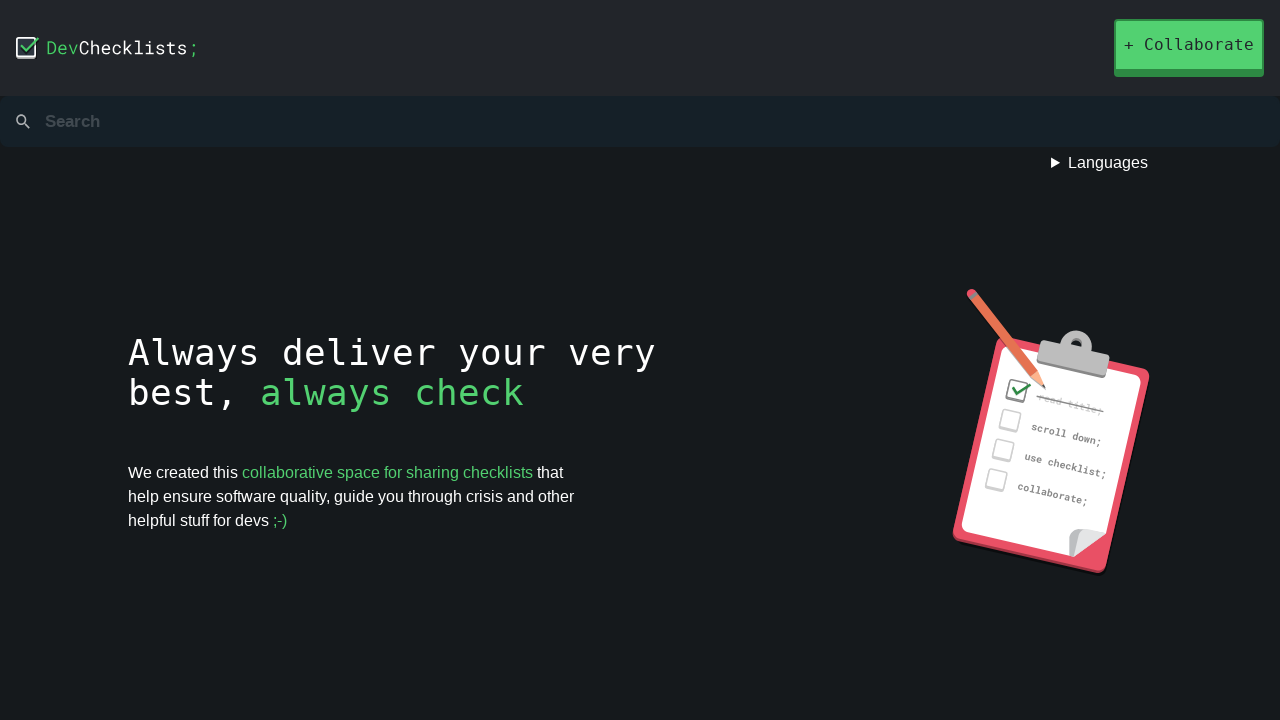